Tests an e-commerce checkout flow by searching for products, adding cashews to cart, and completing the purchase process

Starting URL: https://rahulshettyacademy.com/seleniumPractise/#/

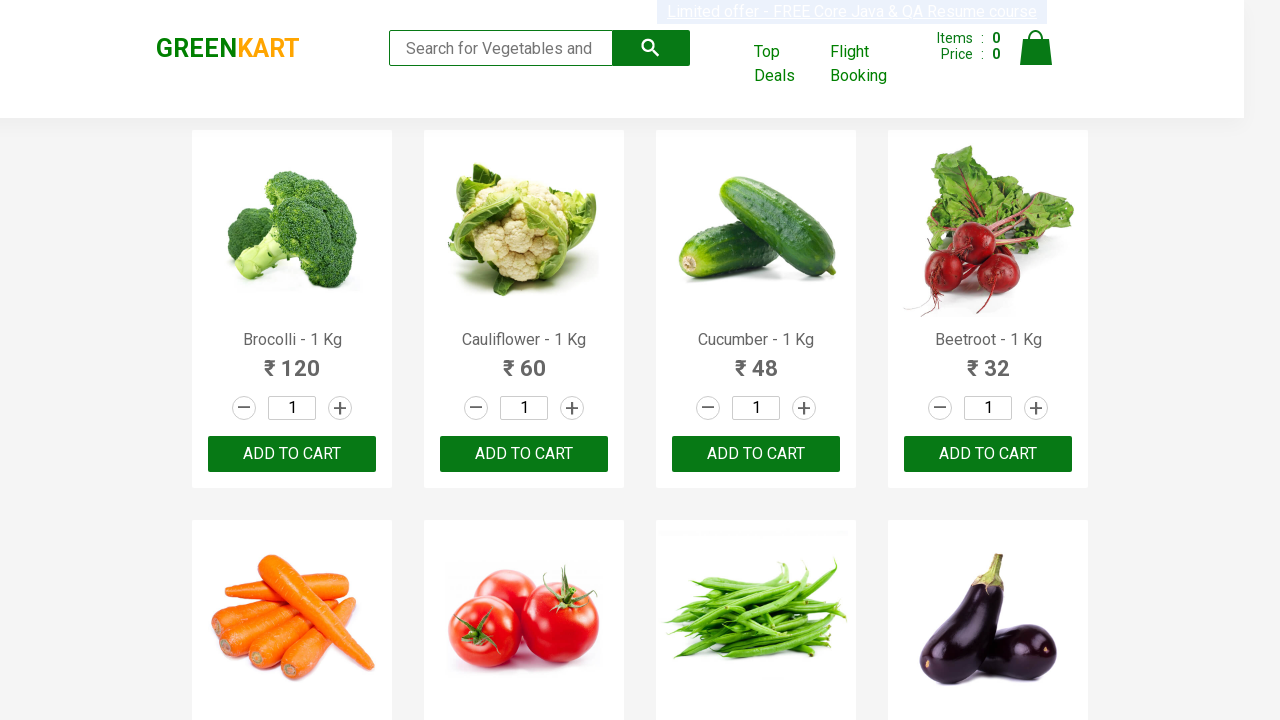

Filled search field with 'ca' to find cashew products on .search-keyword
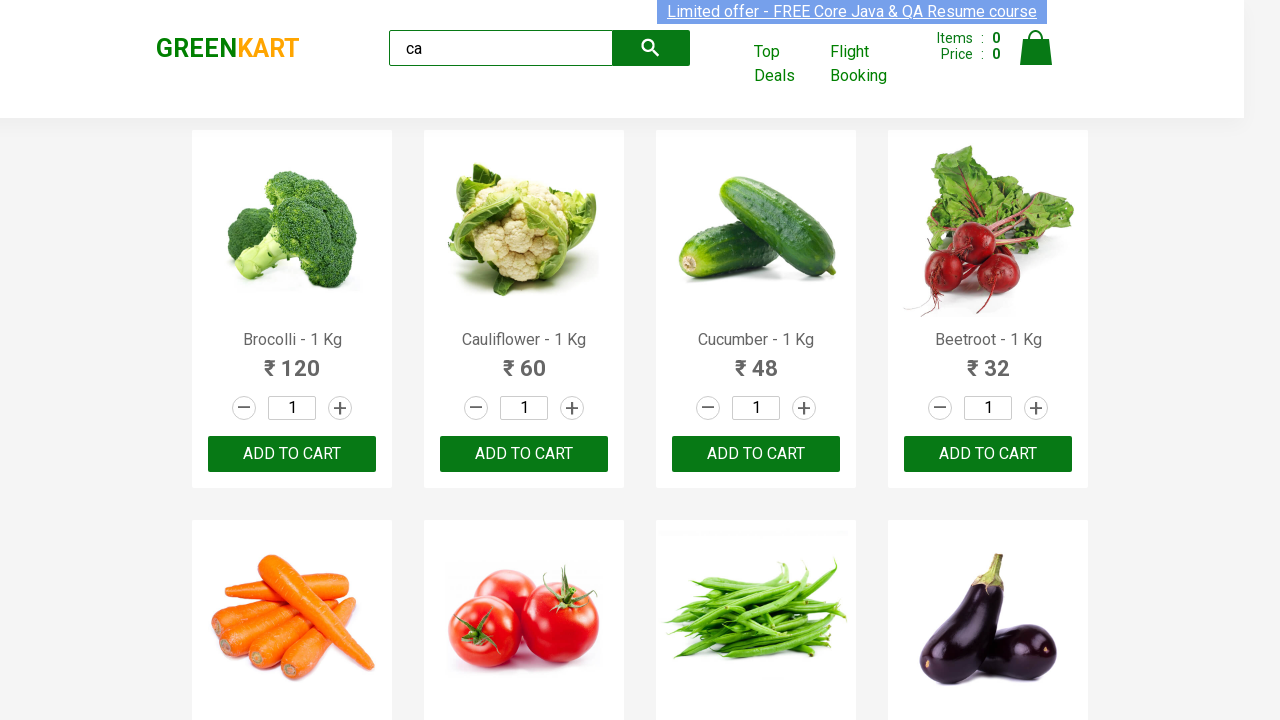

Clicked search button to filter products at (651, 48) on .search-button
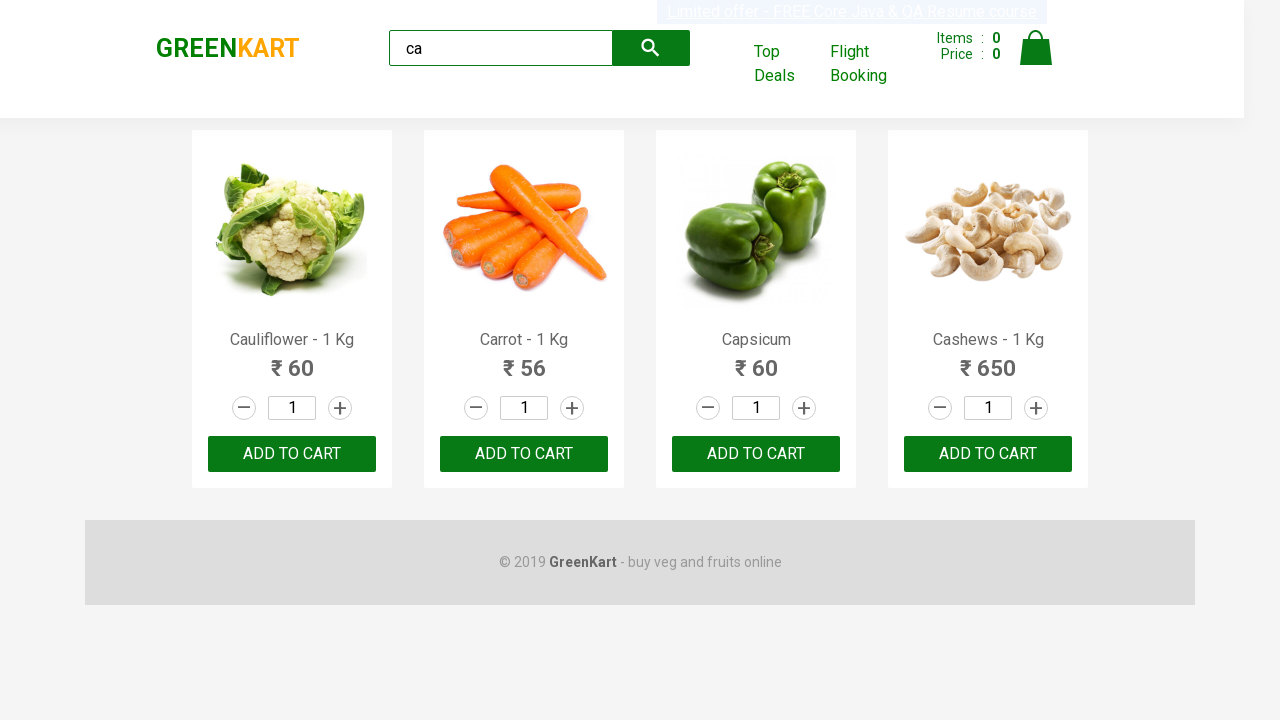

Product list loaded successfully
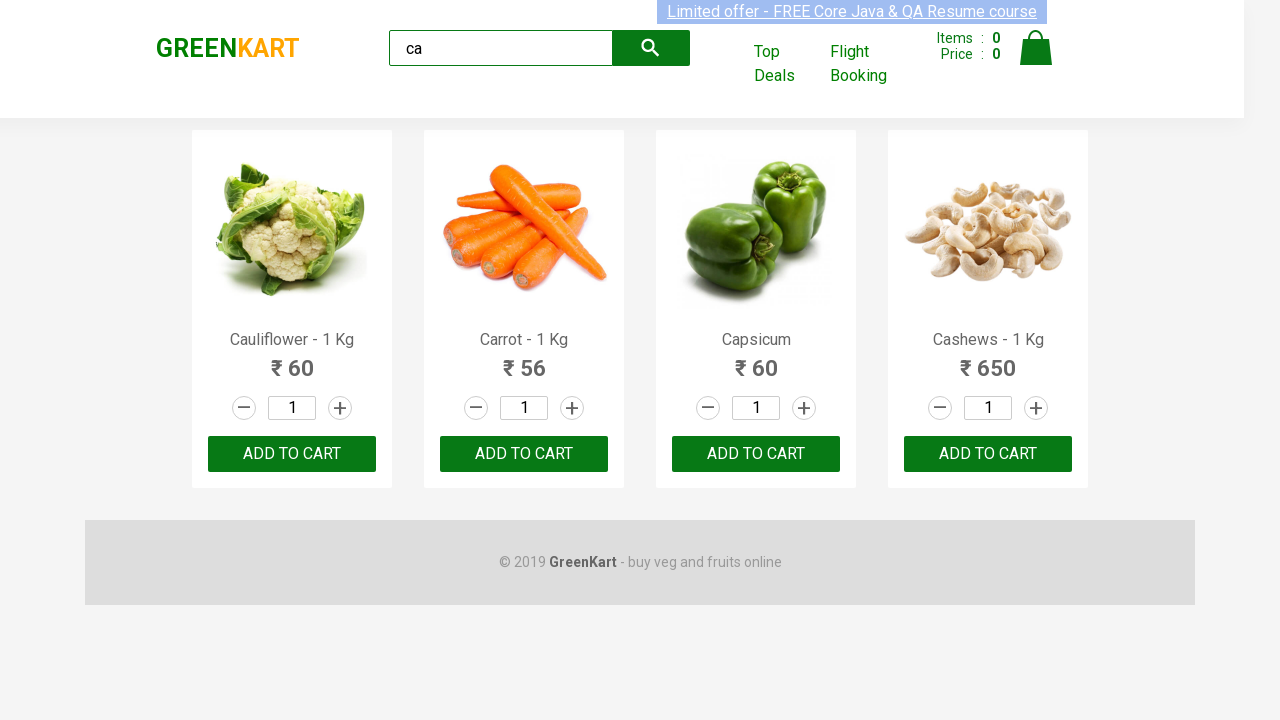

Retrieved all product names from search results
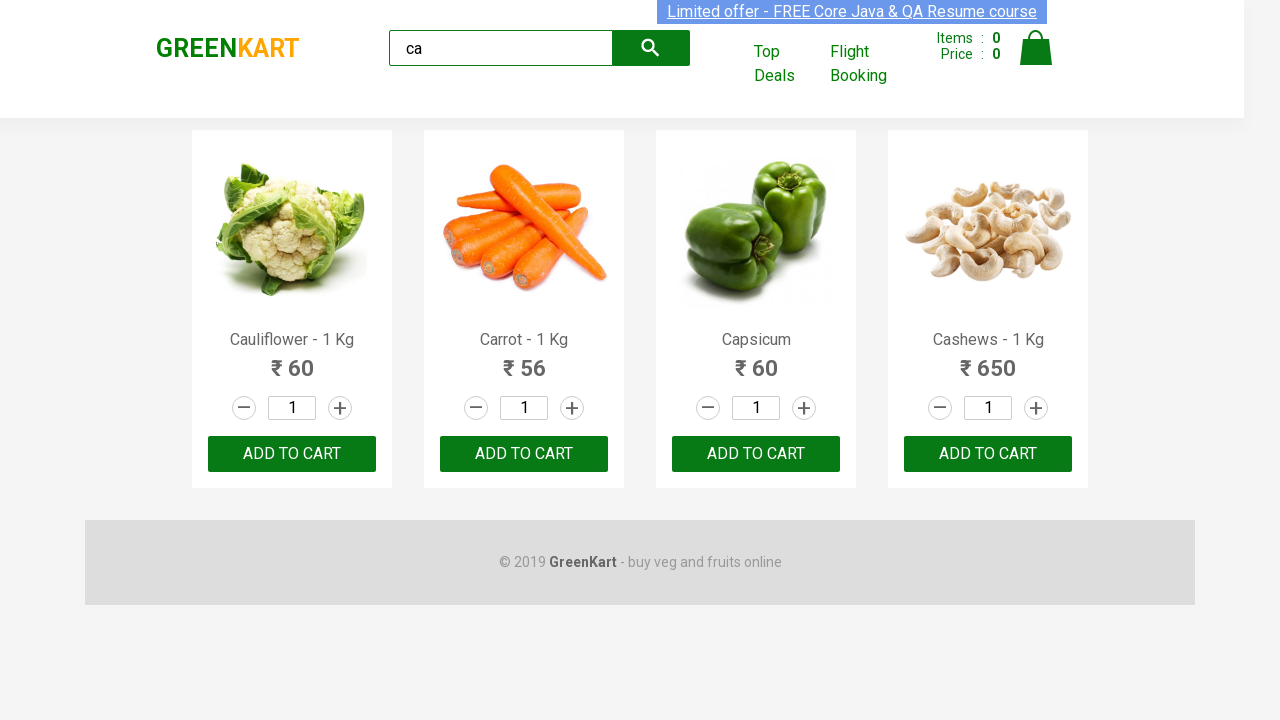

Clicked 'Add to cart' button for Cashews - 1 Kg product at (988, 454) on .product-action > button >> nth=3
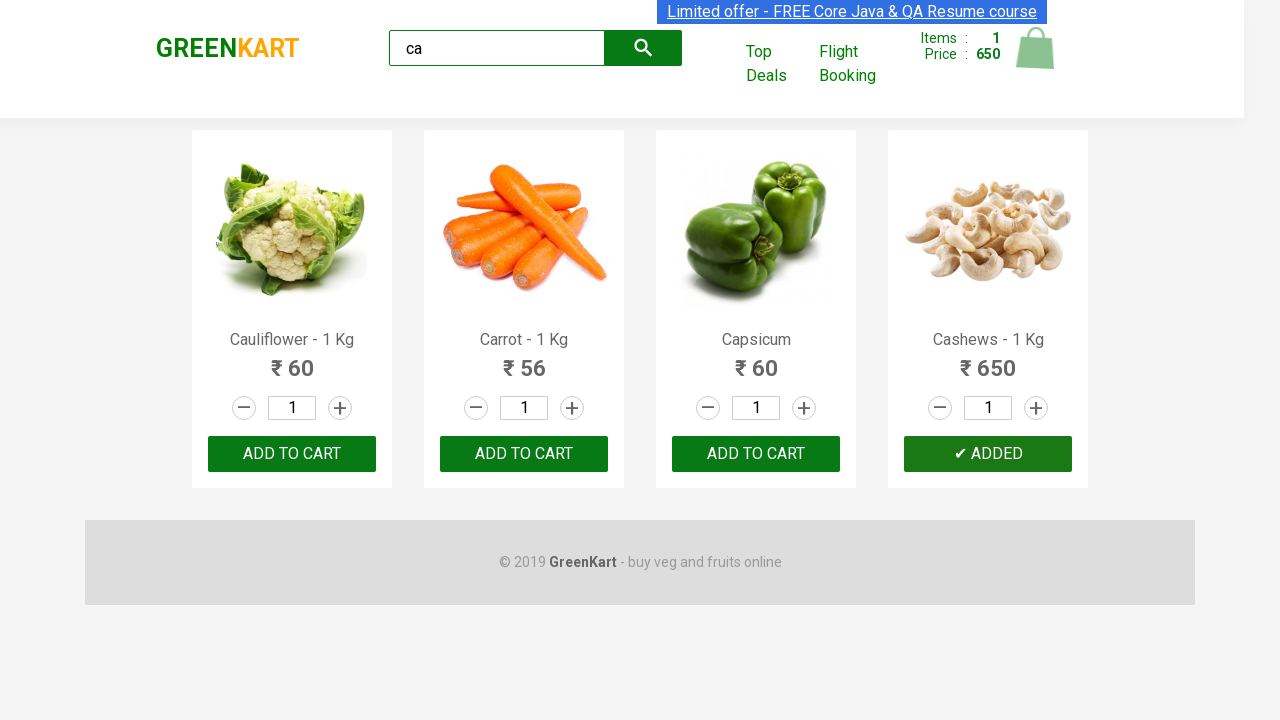

Clicked cart icon to open shopping cart at (1036, 48) on img[alt="Cart"]
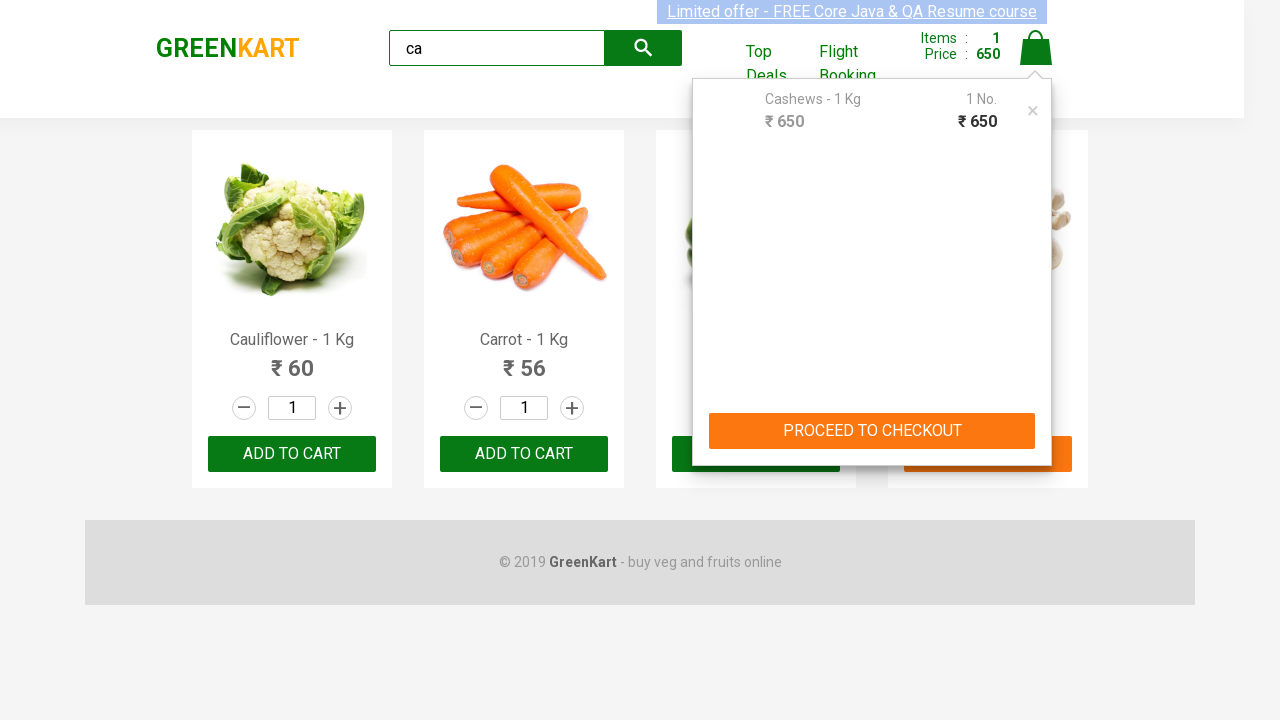

Clicked checkout button to proceed to payment at (872, 431) on .action-block > button >> nth=0
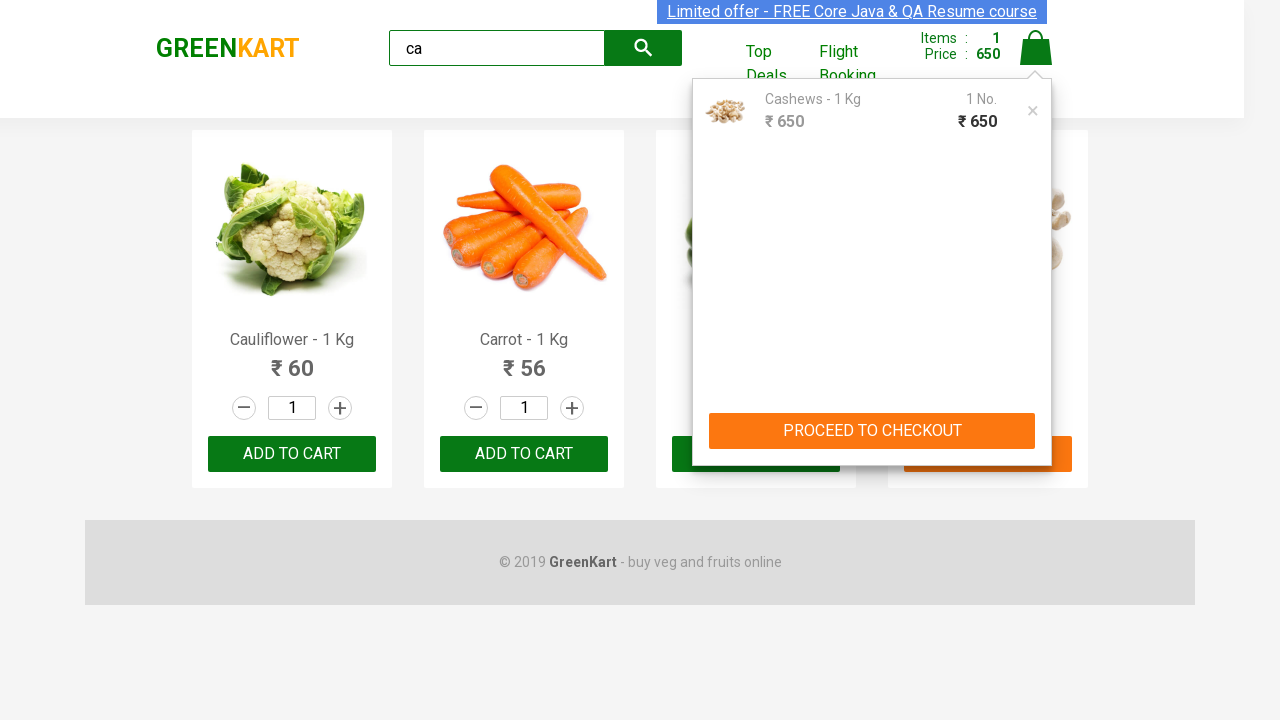

Clicked 'Place Order' button to initiate order placement at (1036, 420) on text=Place Order
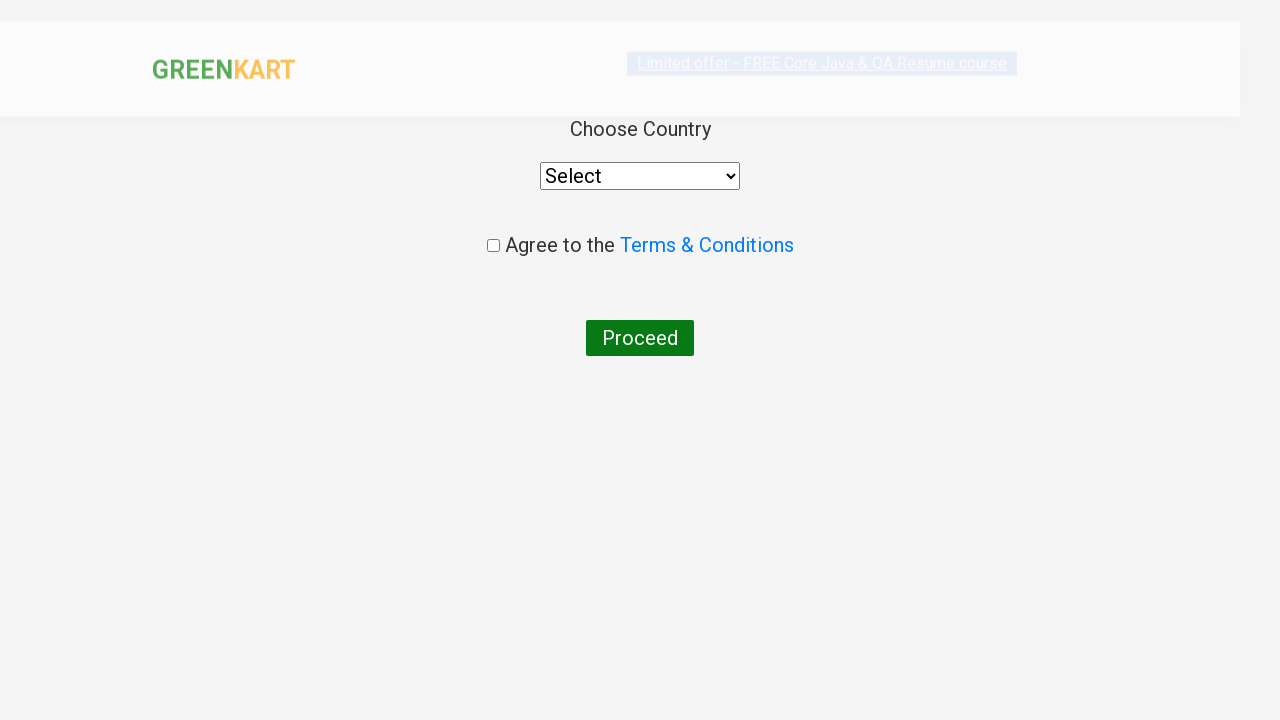

Selected 'India' as delivery country from dropdown on select
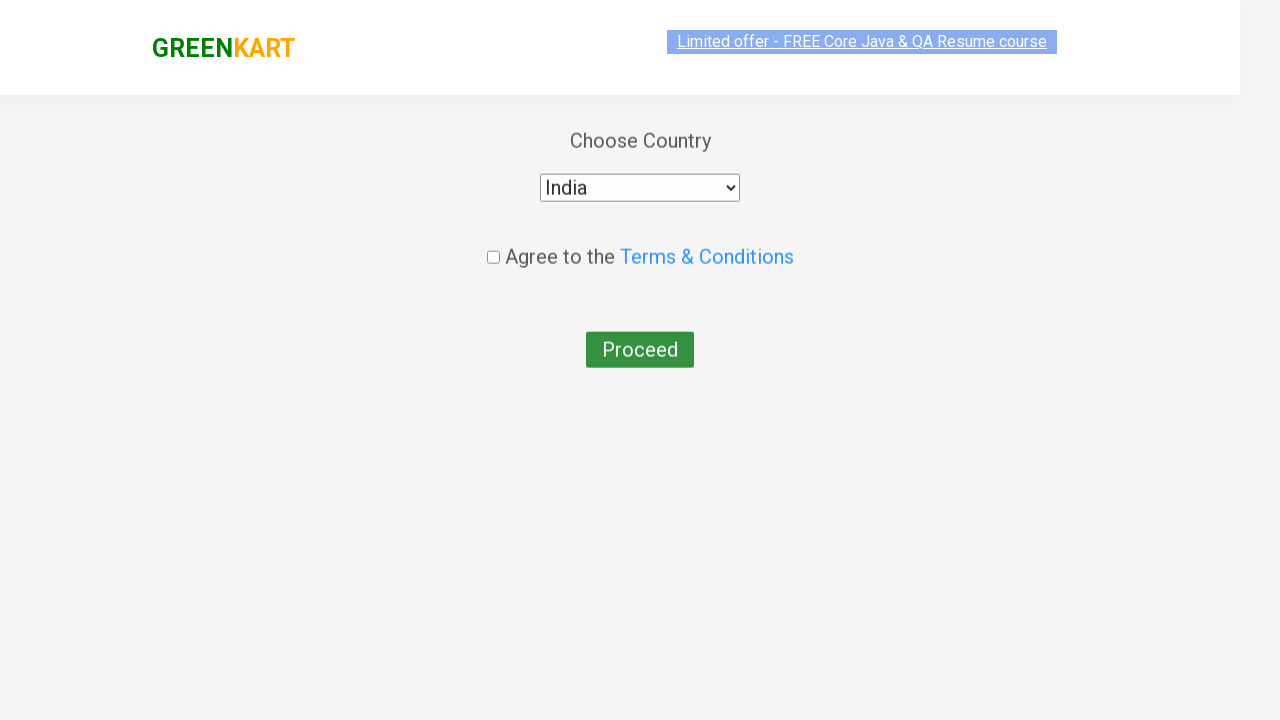

Checked terms and conditions agreement checkbox at (493, 246) on .chkAgree
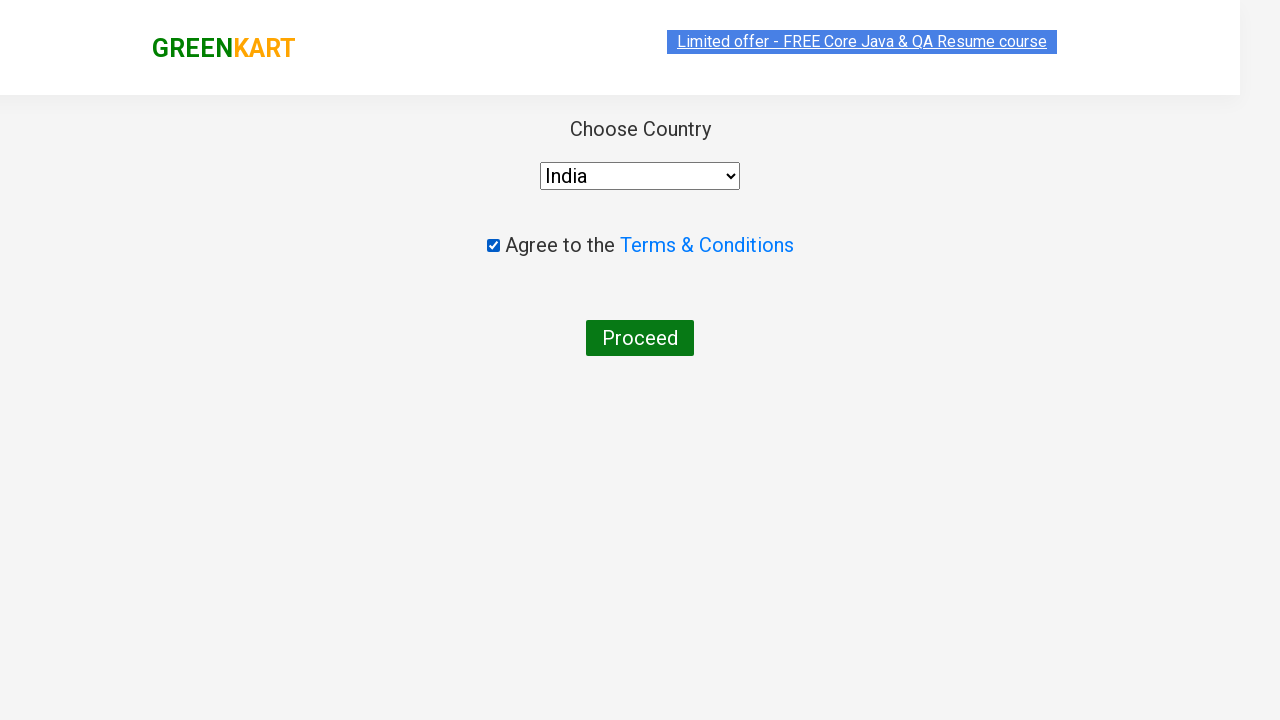

Clicked 'Proceed' button to complete order placement at (640, 338) on text=Proceed
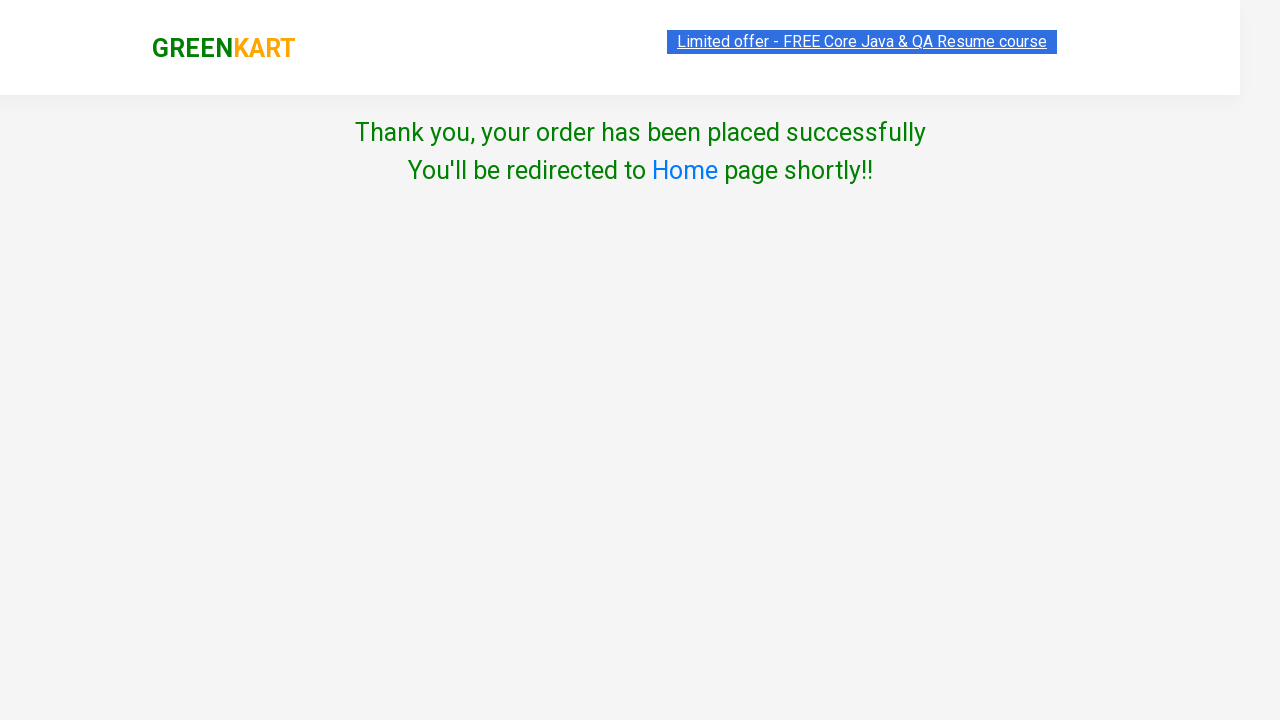

Order success confirmation message displayed
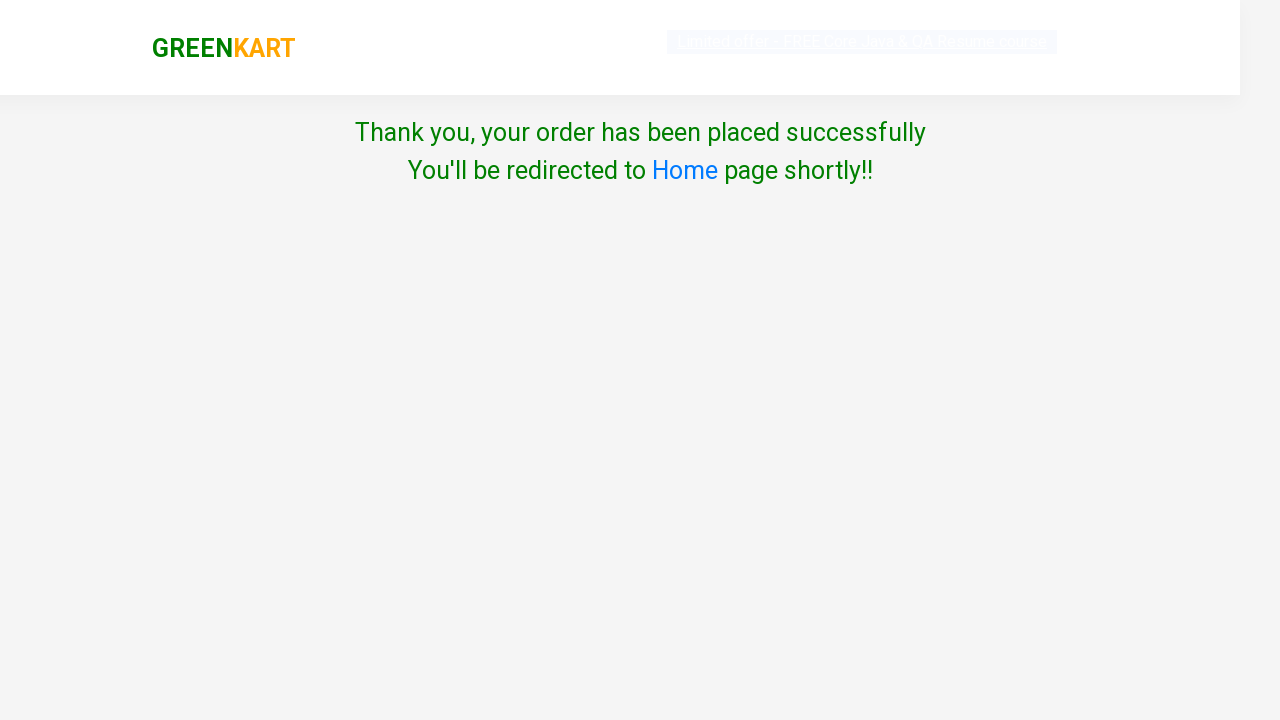

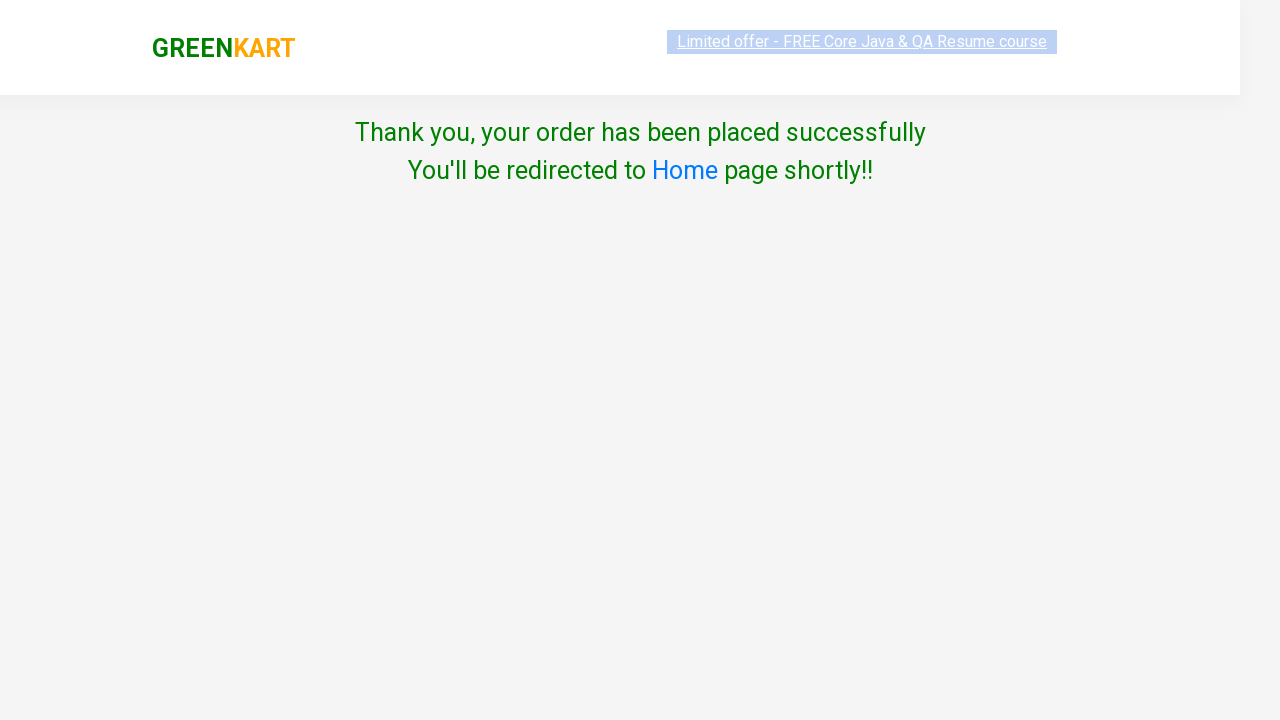